Tests sorting the Top Deals table by the 'Veg/fruit name' column in ascending and descending order by clicking the column header.

Starting URL: https://rahulshettyacademy.com/seleniumPractise/#/offers

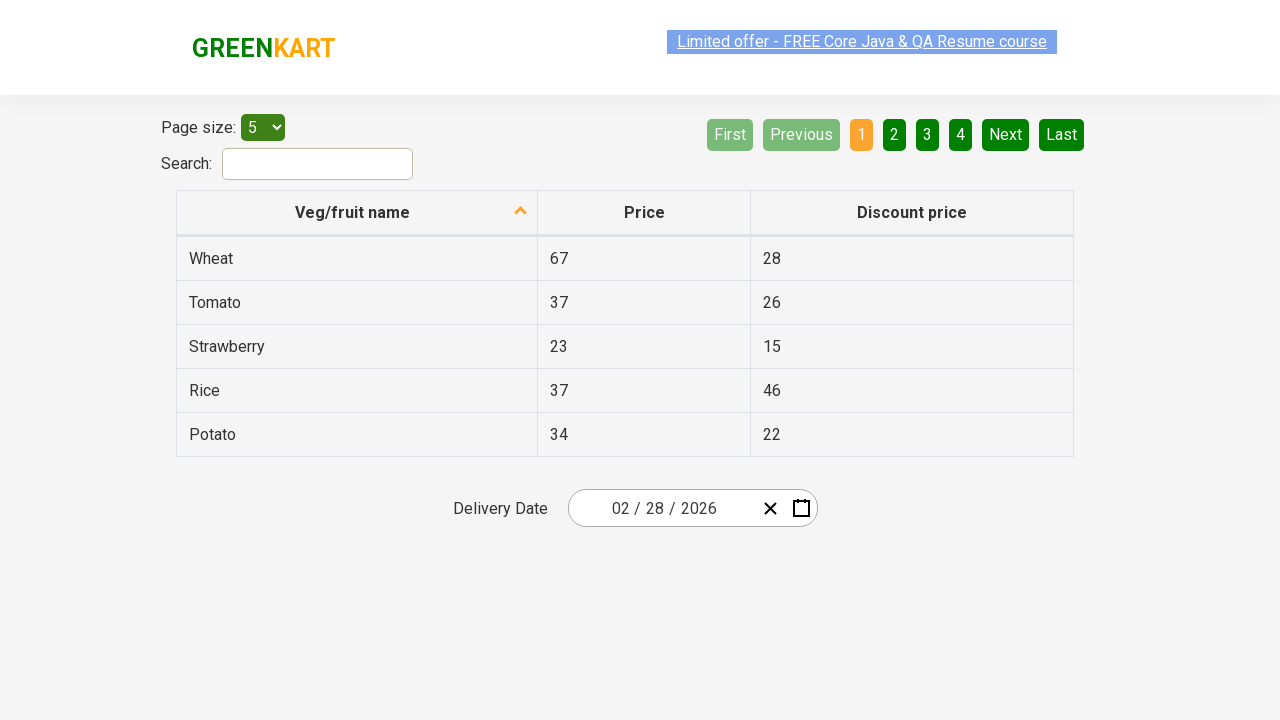

Waited for Top Deals table to be visible
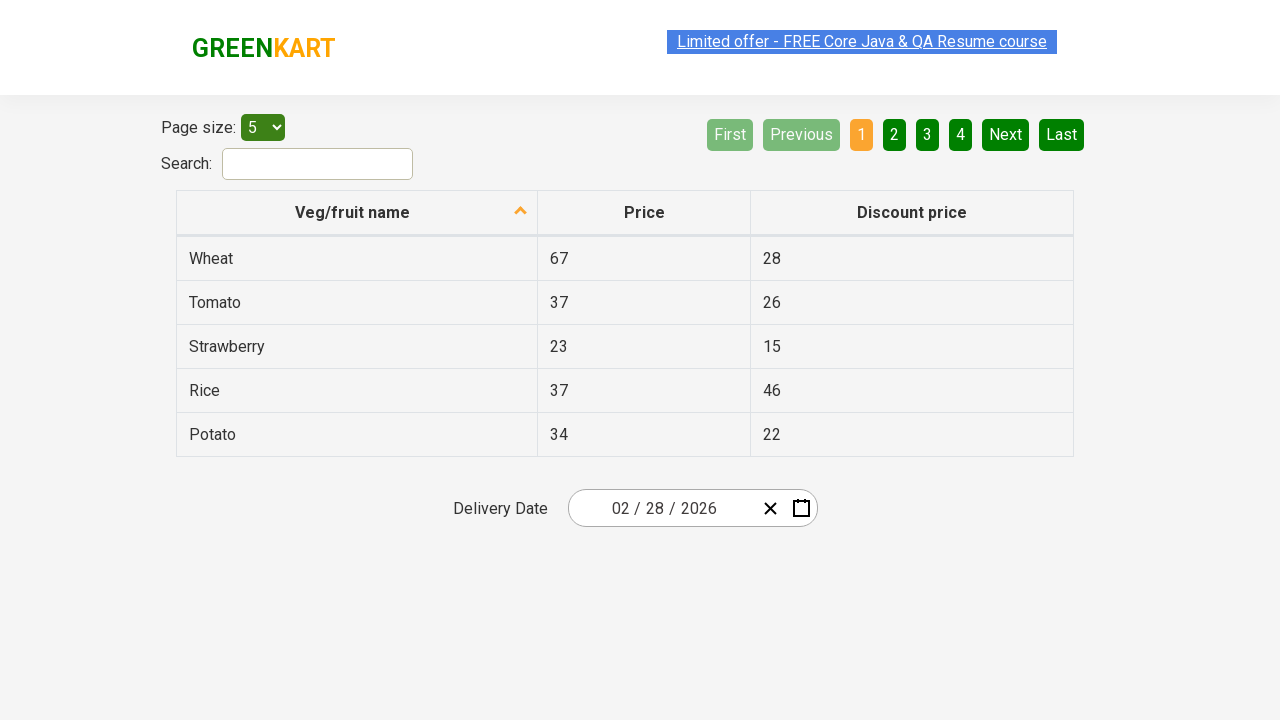

Clicked 'Veg/fruit name' column header to sort in ascending order at (357, 213) on th:has-text('Veg/fruit name')
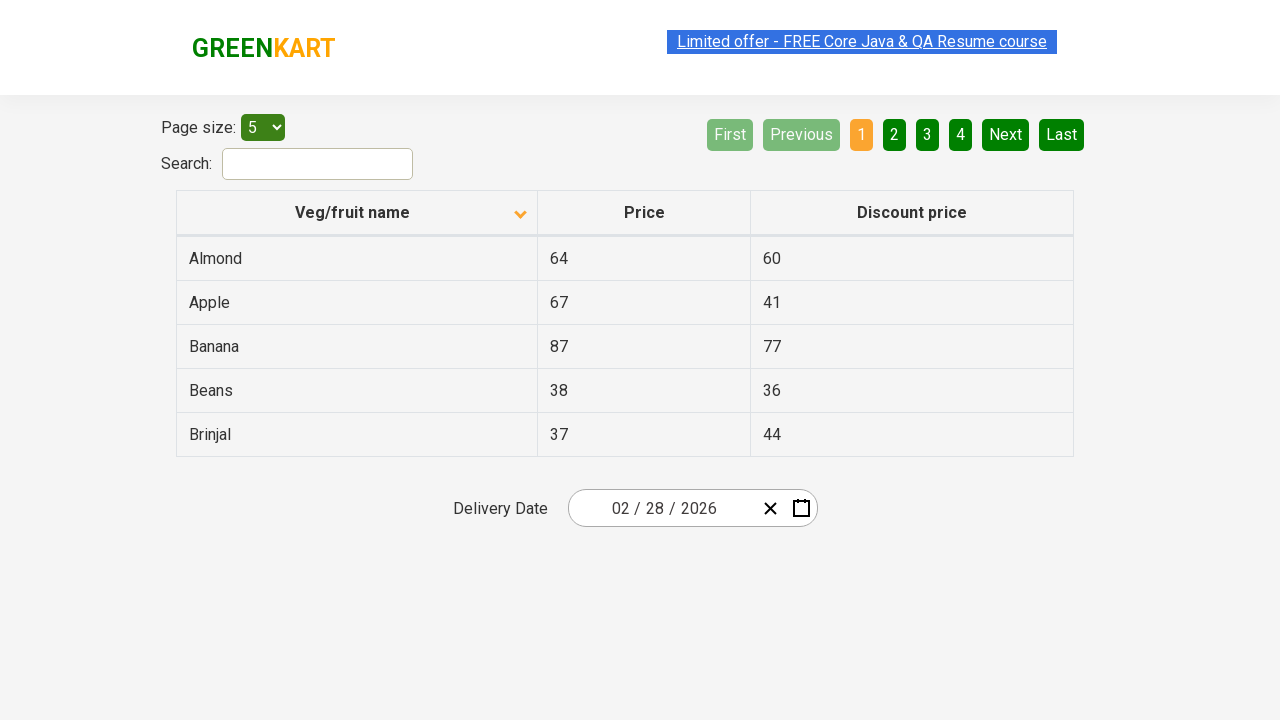

Waited 300ms for ascending sort to complete
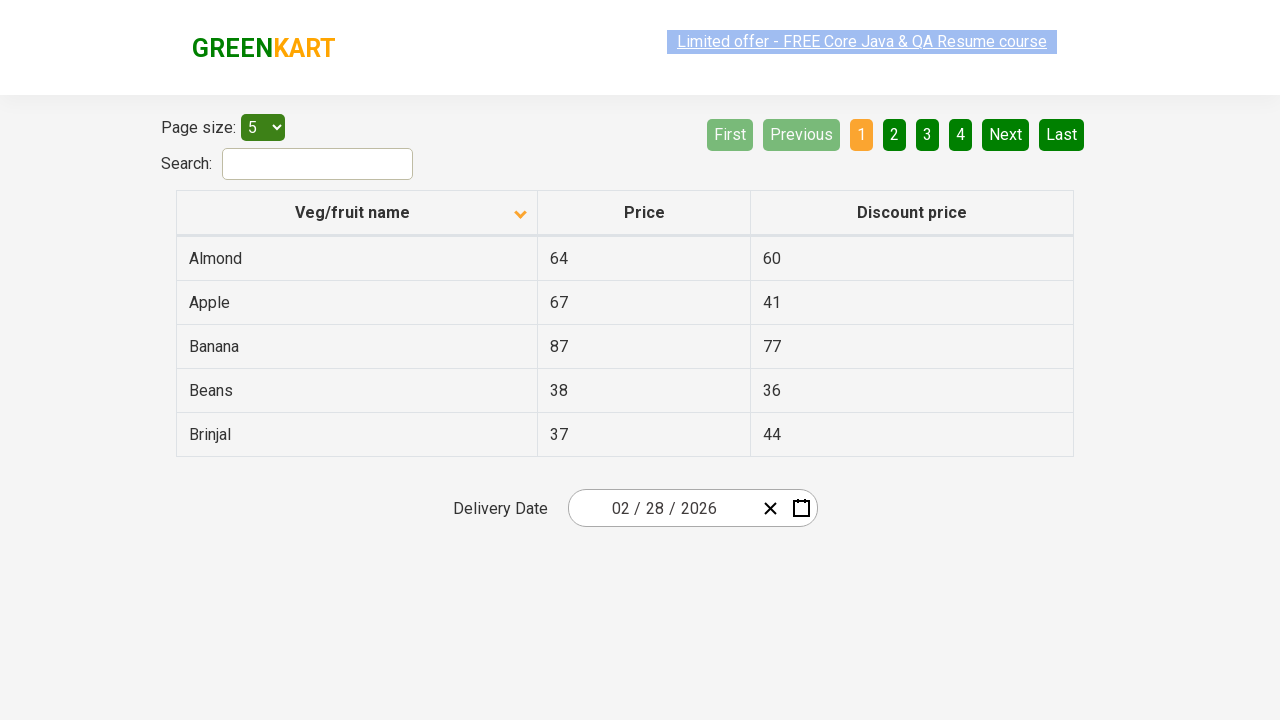

Clicked 'Veg/fruit name' column header again to sort in descending order at (357, 213) on th:has-text('Veg/fruit name')
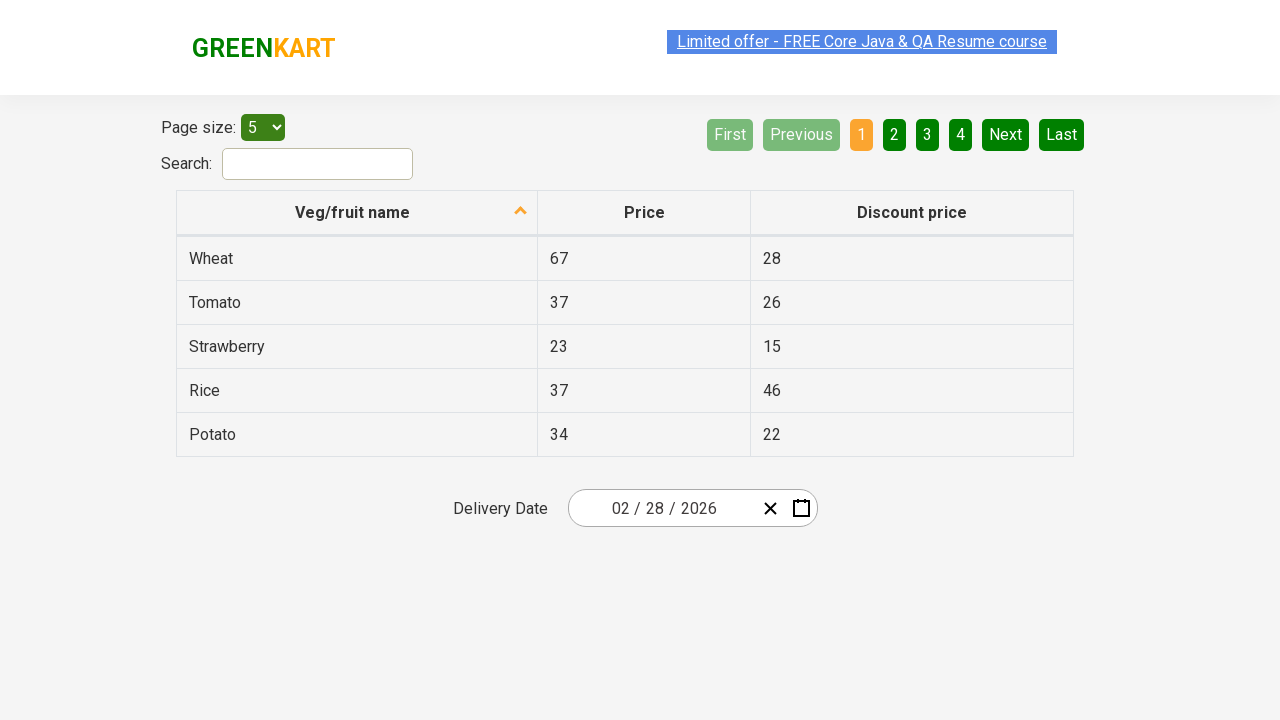

Waited 300ms for descending sort to complete
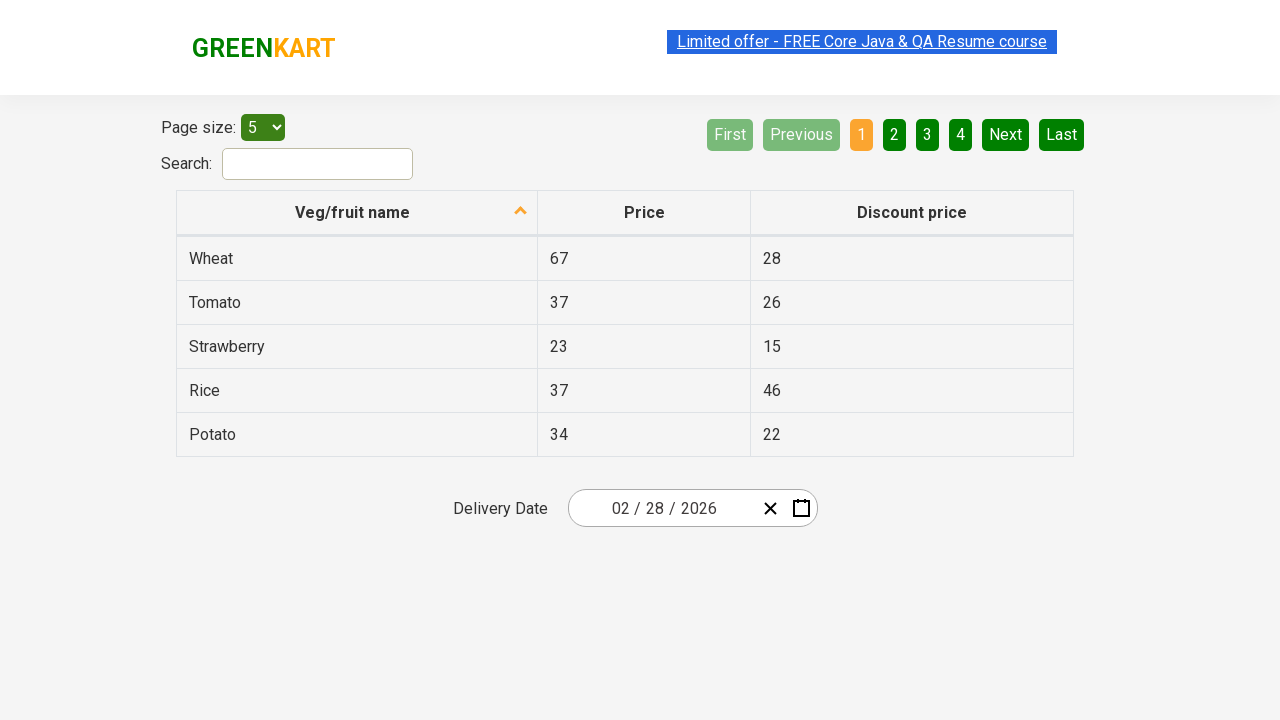

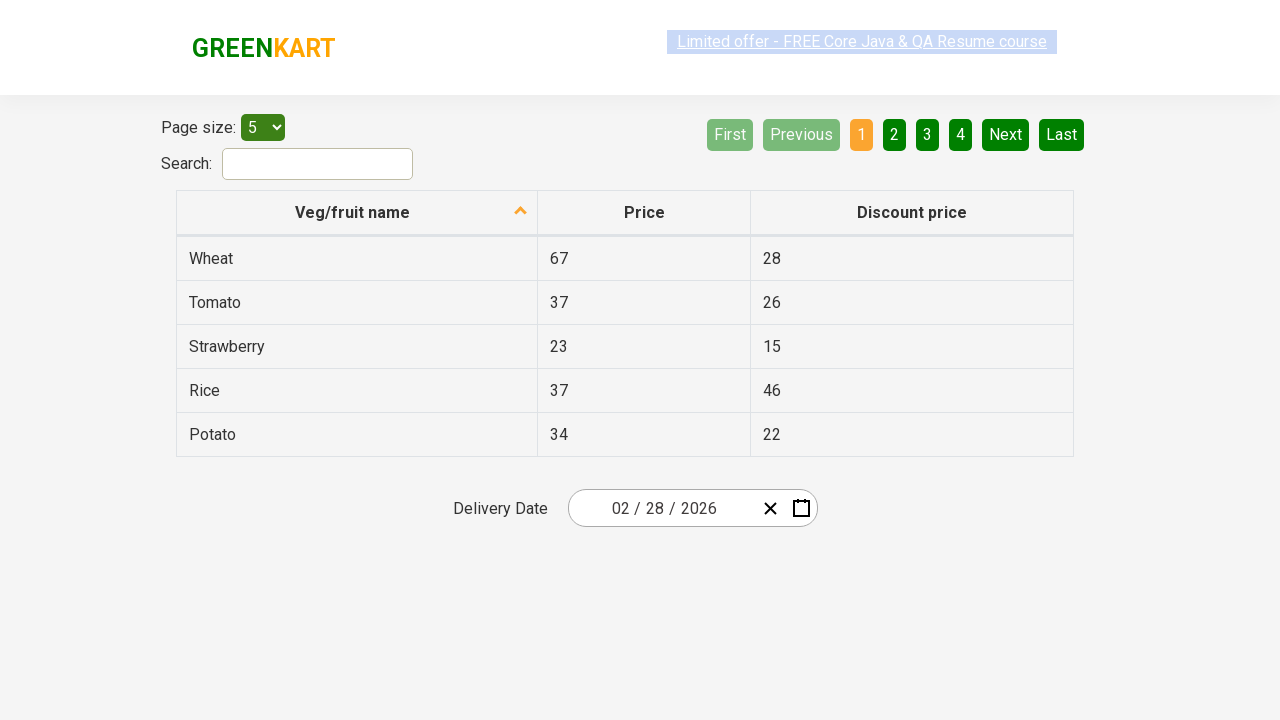